Tests that new todo items are appended to the bottom of the list by creating 3 items and verifying the count

Starting URL: https://demo.playwright.dev/todomvc

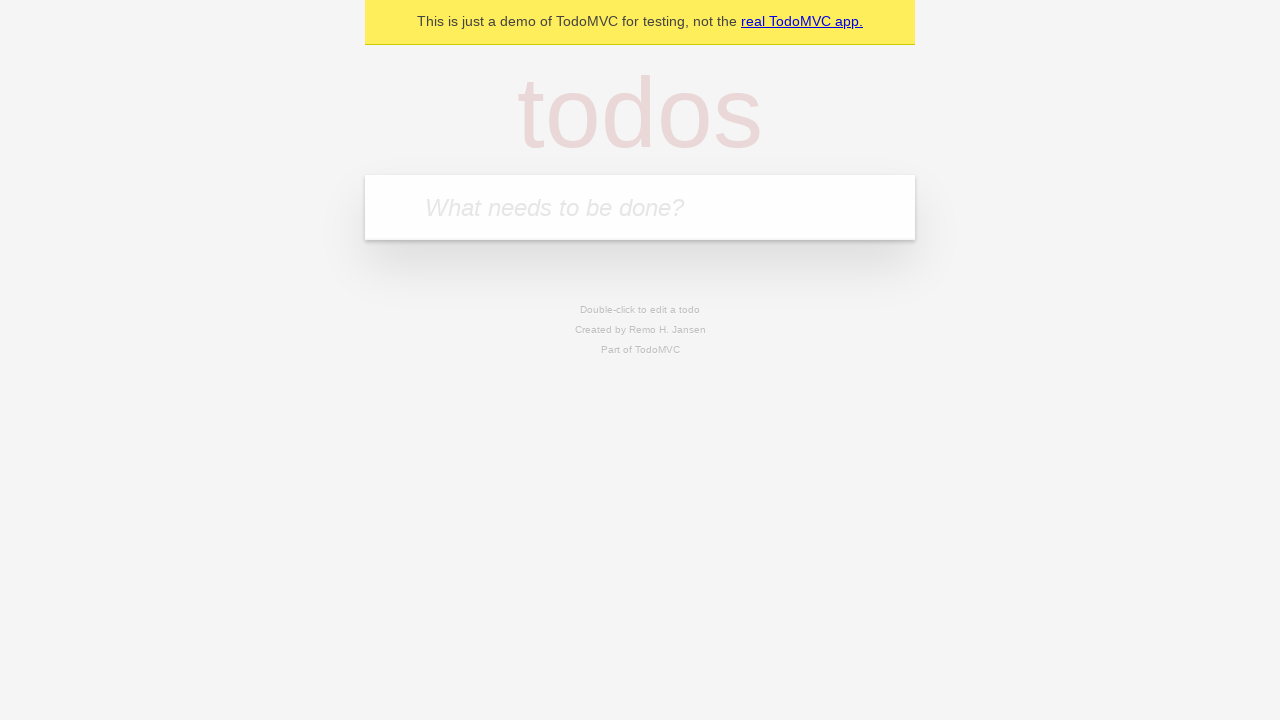

Filled todo input with 'buy some cheese' on internal:attr=[placeholder="What needs to be done?"i]
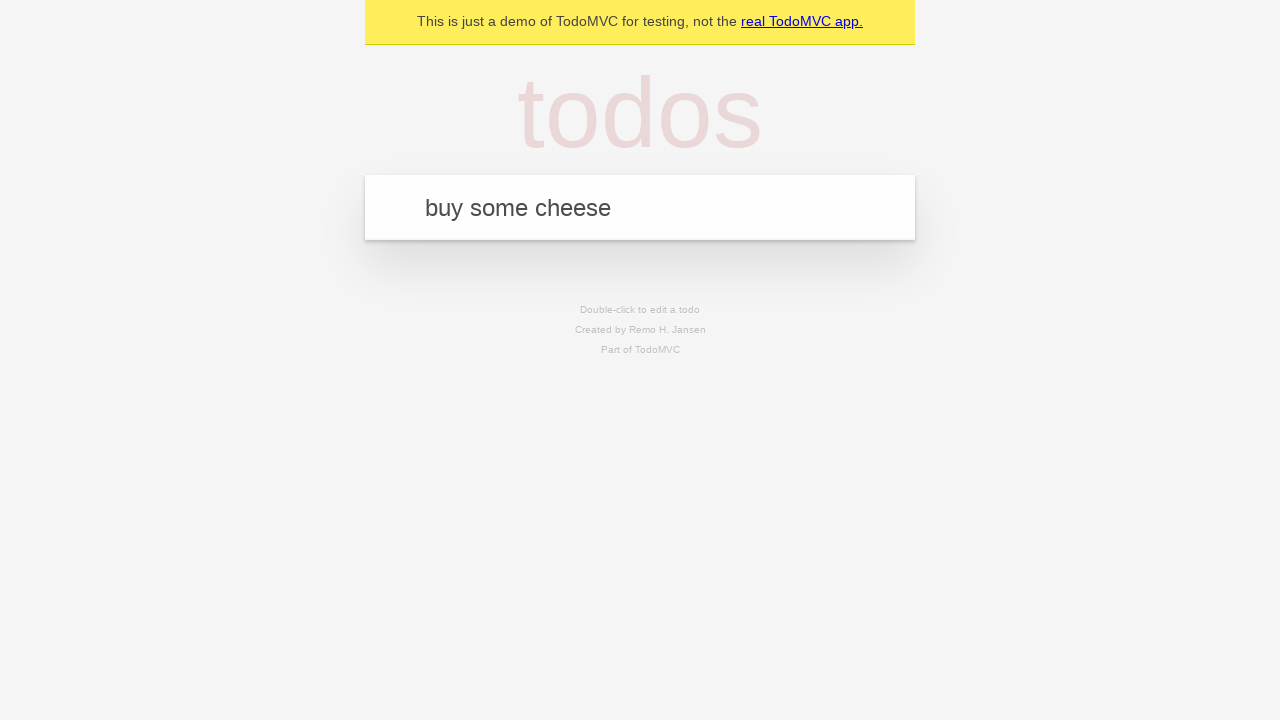

Pressed Enter to add first todo item on internal:attr=[placeholder="What needs to be done?"i]
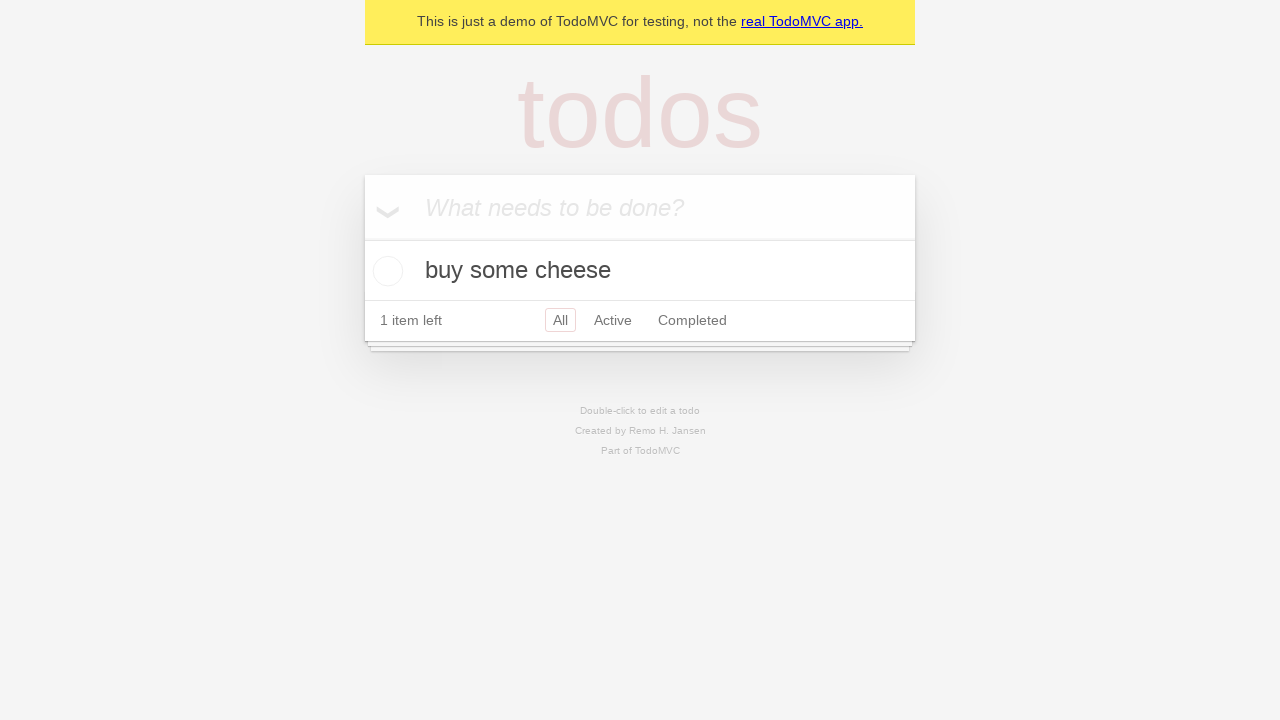

Filled todo input with 'feed the cat' on internal:attr=[placeholder="What needs to be done?"i]
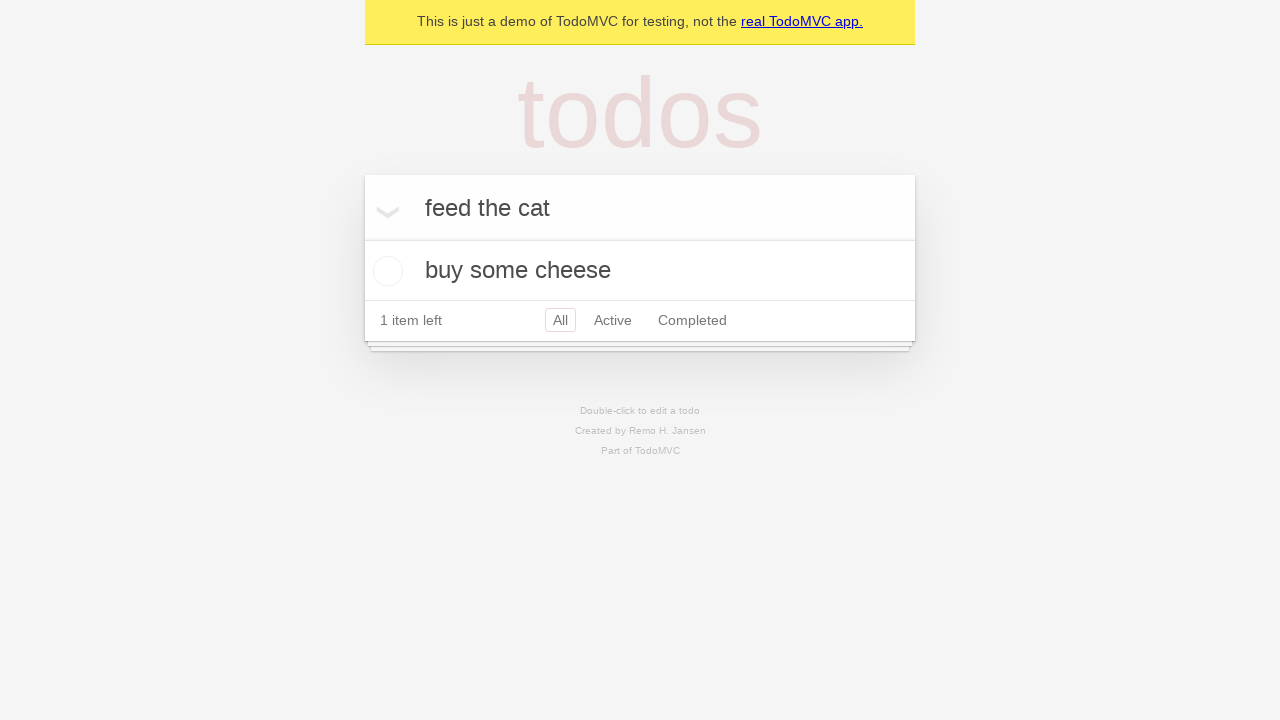

Pressed Enter to add second todo item on internal:attr=[placeholder="What needs to be done?"i]
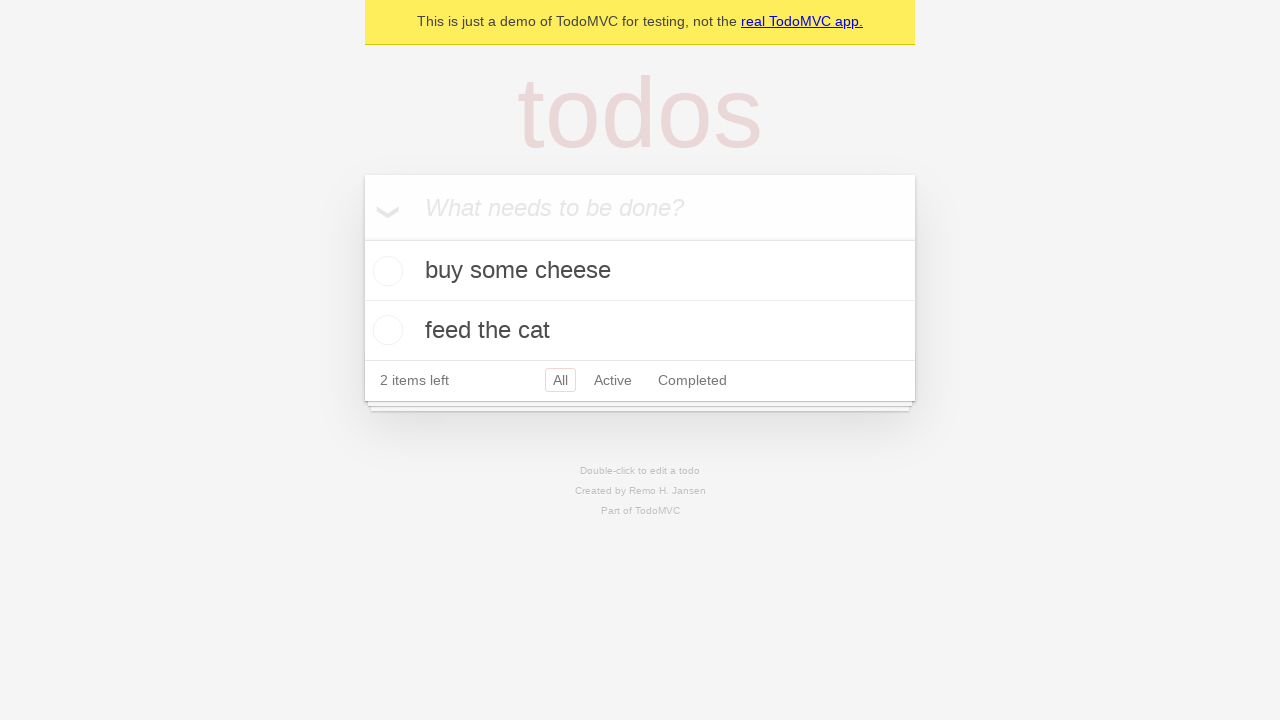

Filled todo input with 'book a doctors appointment' on internal:attr=[placeholder="What needs to be done?"i]
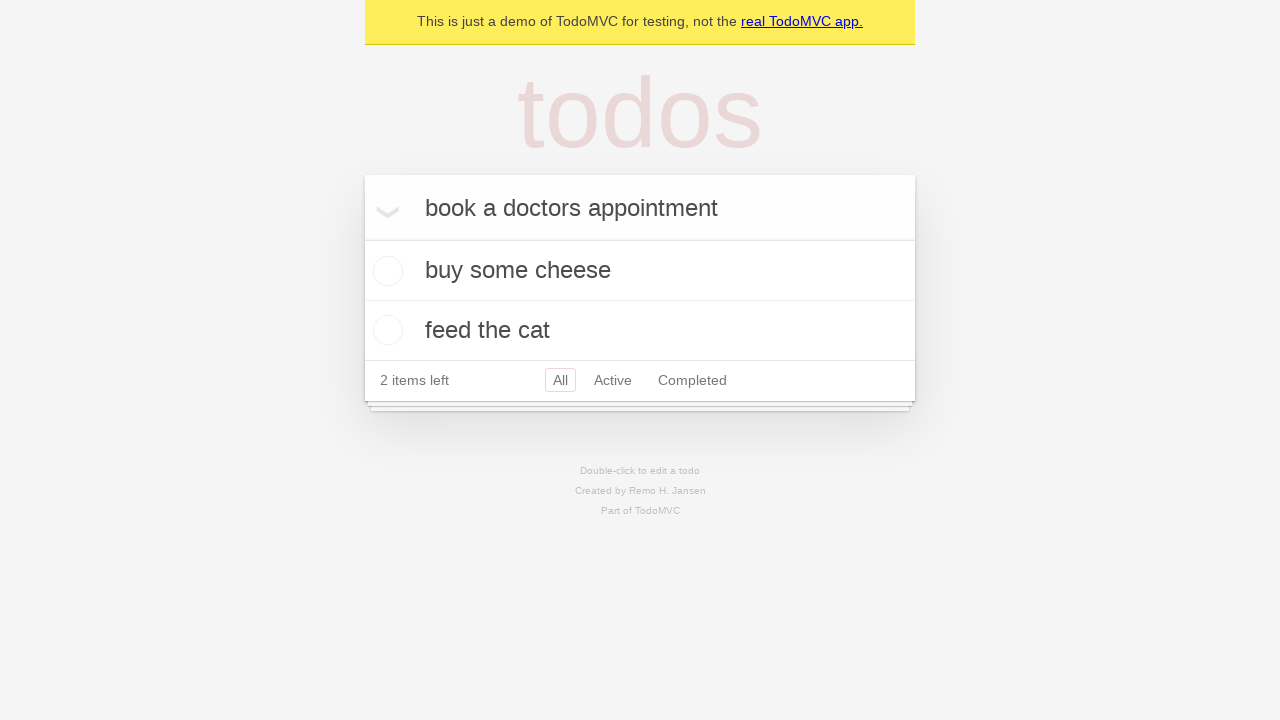

Pressed Enter to add third todo item on internal:attr=[placeholder="What needs to be done?"i]
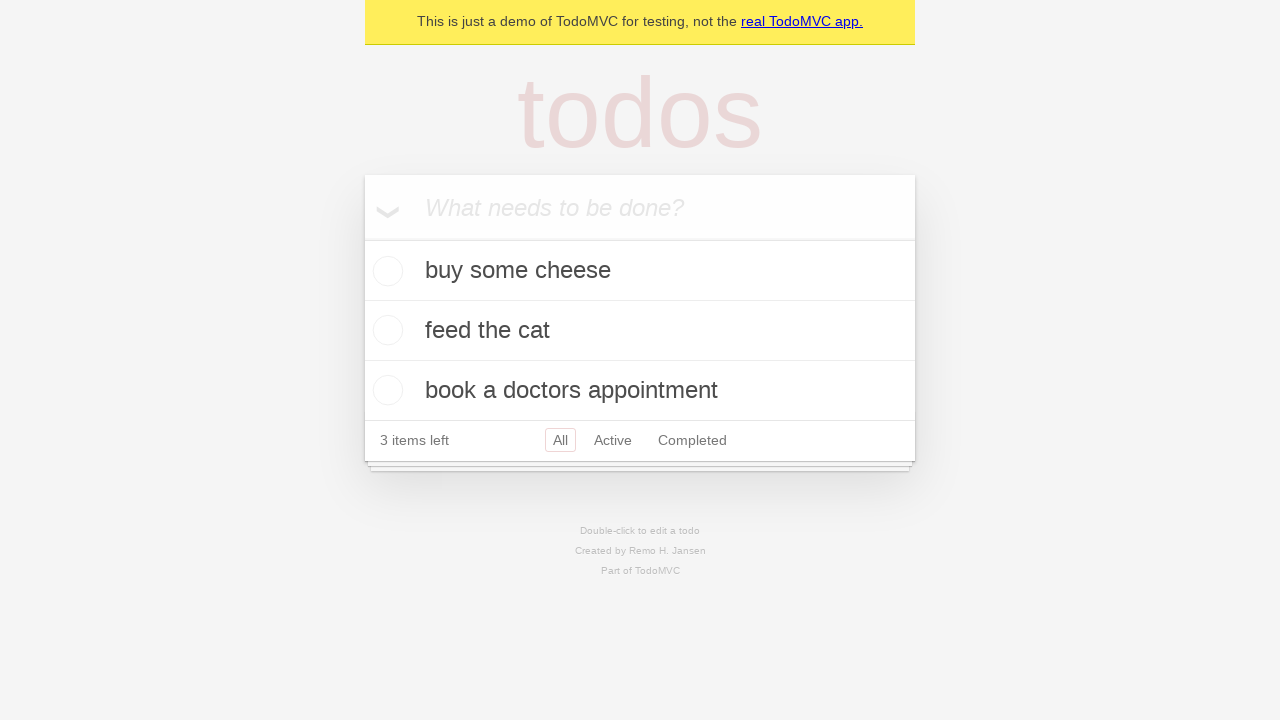

Verified all 3 todo items were created - '3 items left' text appeared
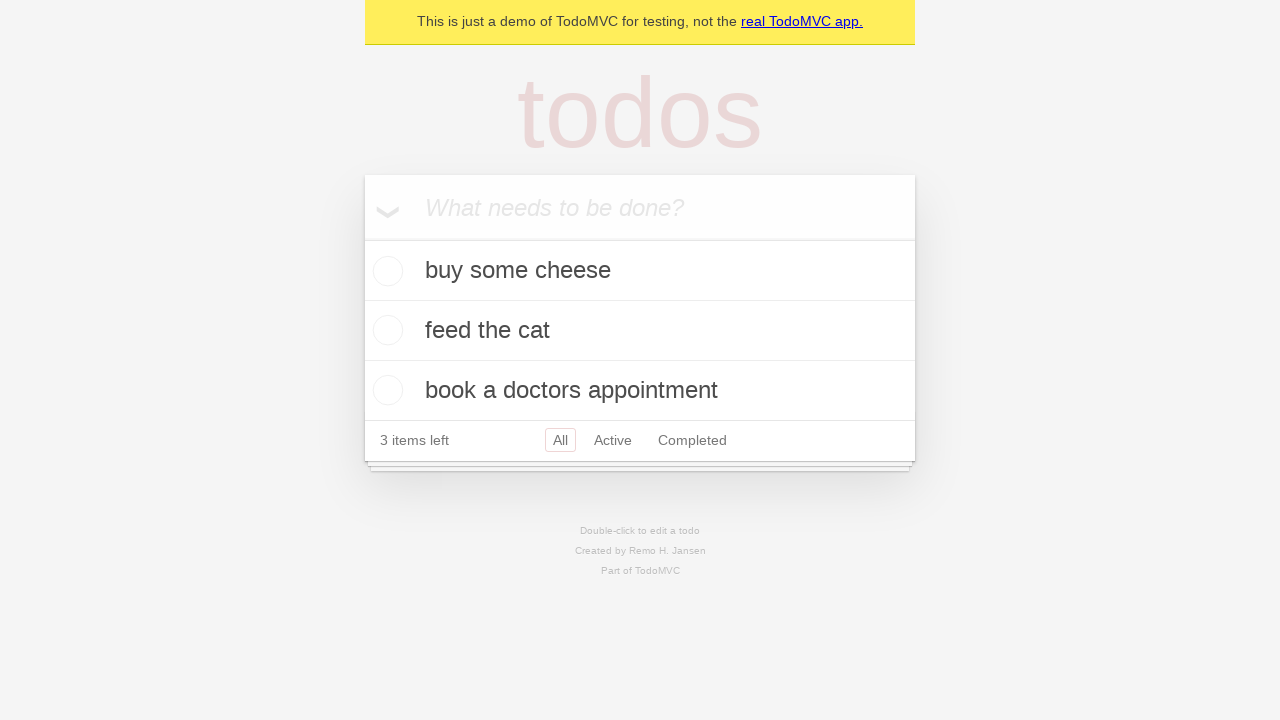

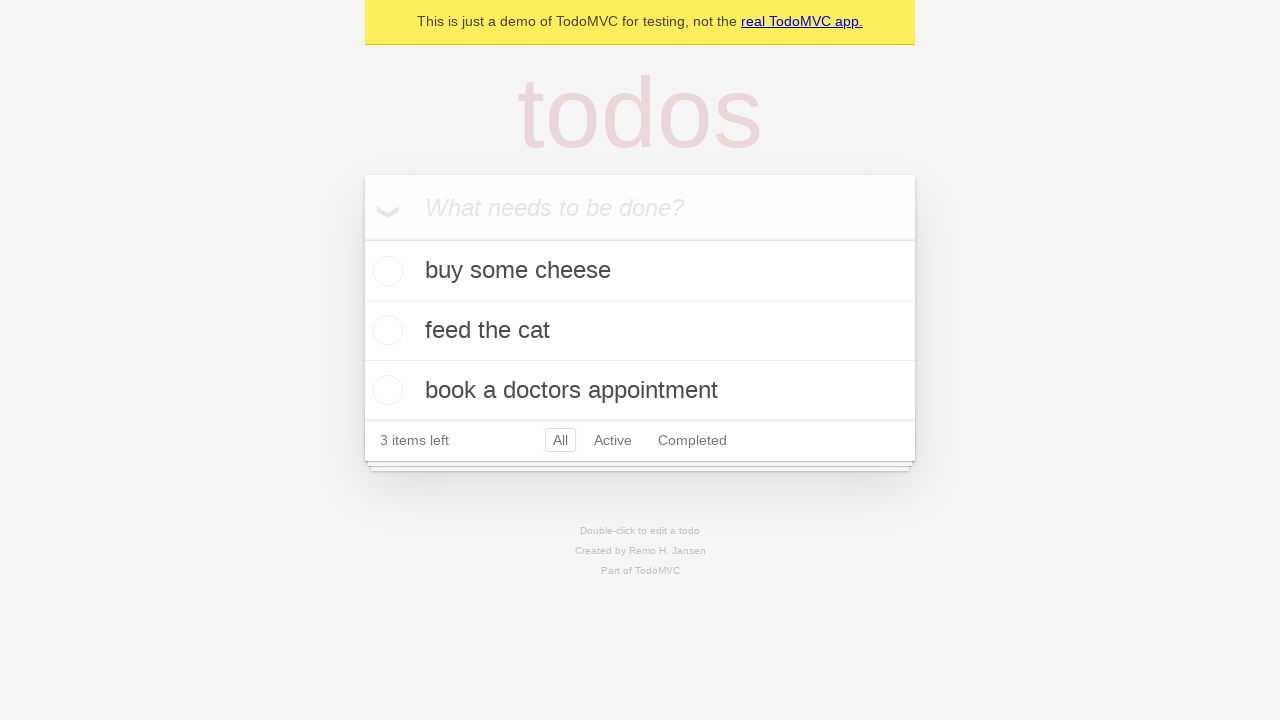